Tests dynamic loading behavior where an element is rendered after clicking a start button, waits for the finish element to appear, and verifies the "Hello World!" text is displayed.

Starting URL: http://the-internet.herokuapp.com/dynamic_loading/2

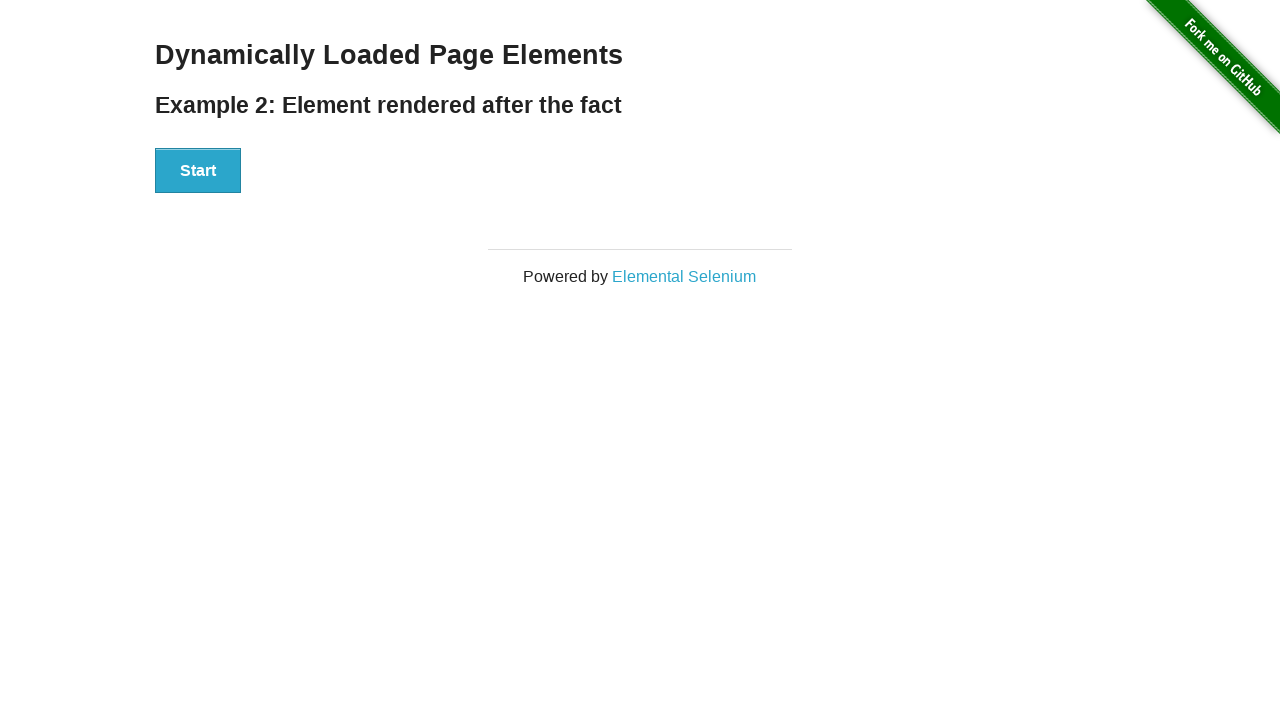

Clicked the Start button to trigger dynamic loading at (198, 171) on #start button
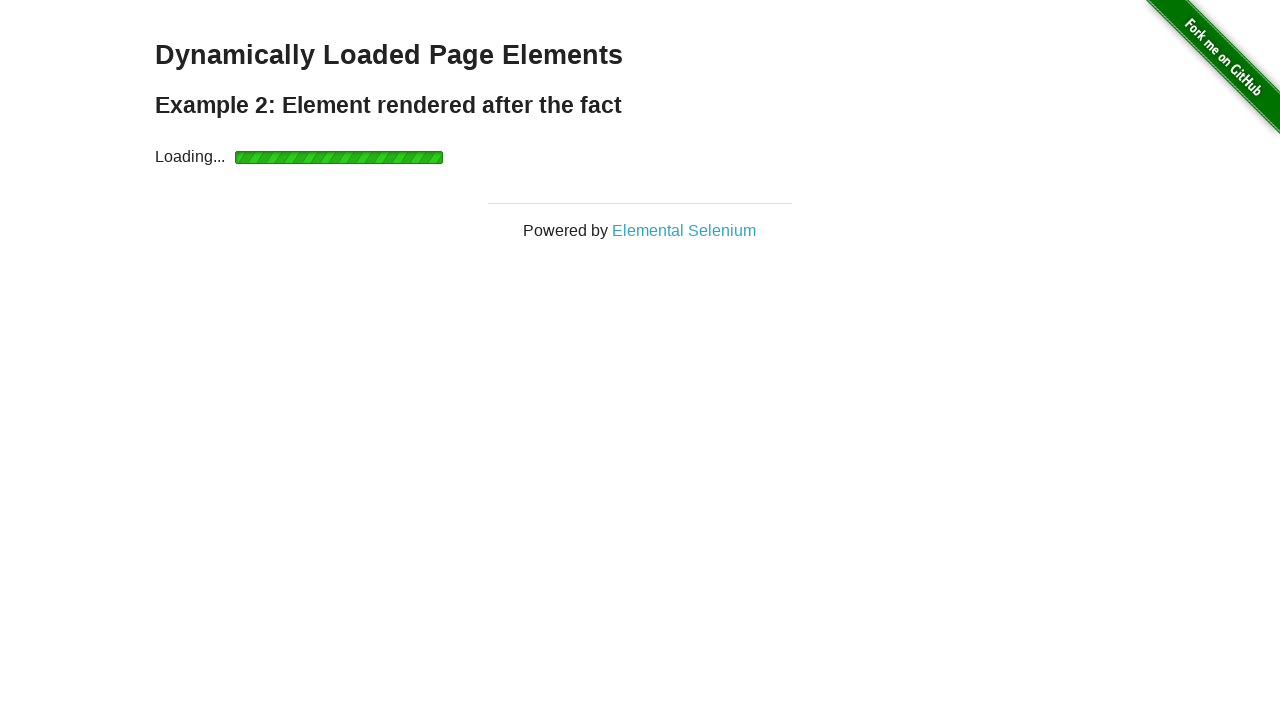

Waited for finish element to become visible (loading completed)
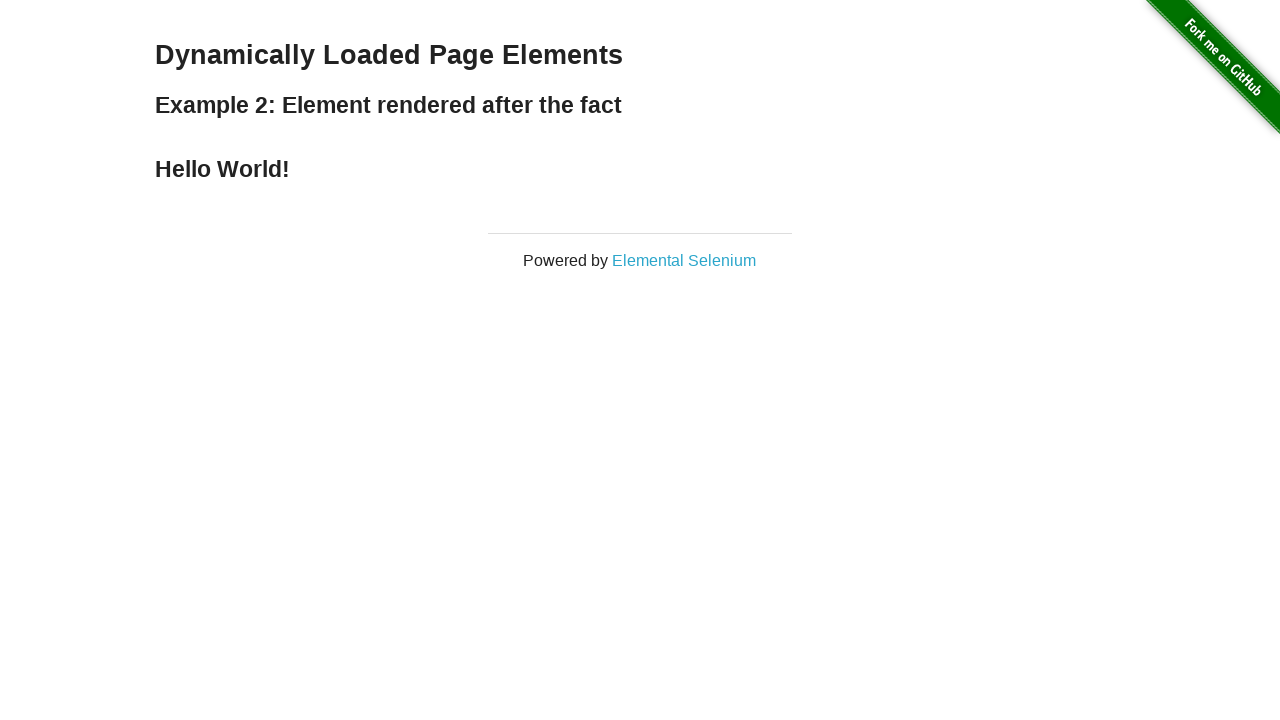

Verified 'Hello World!' text is displayed in finish element
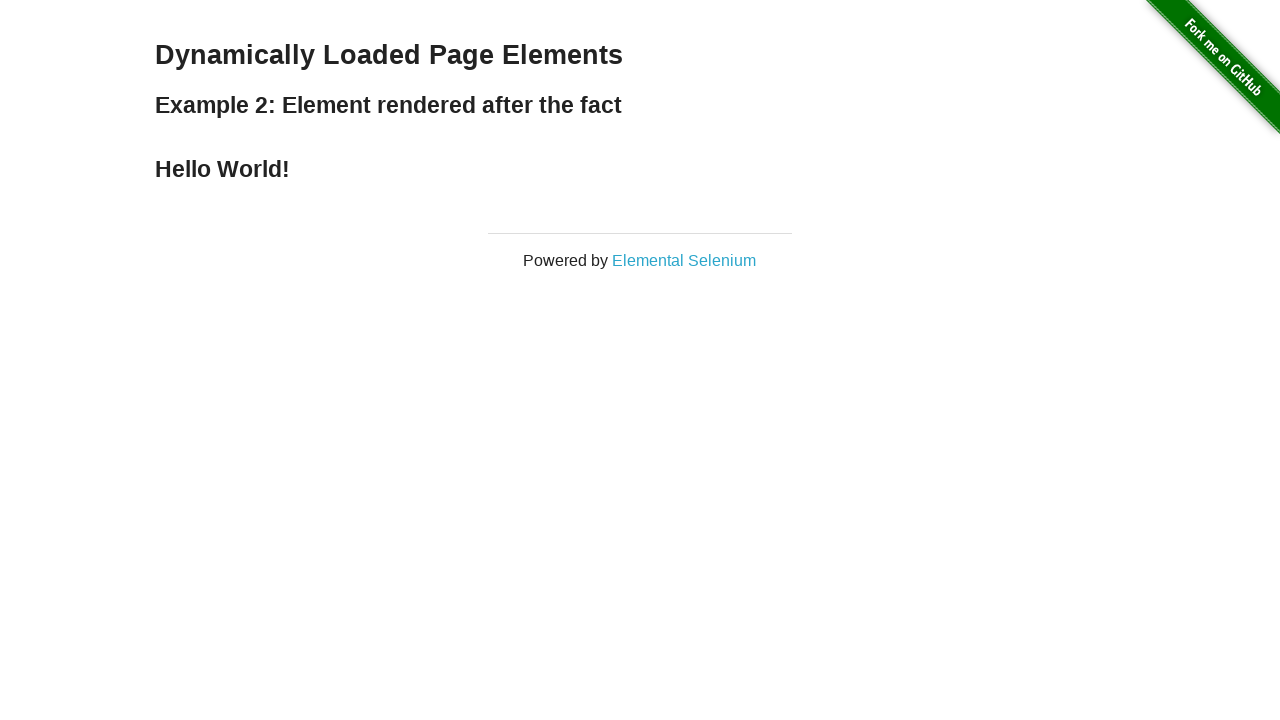

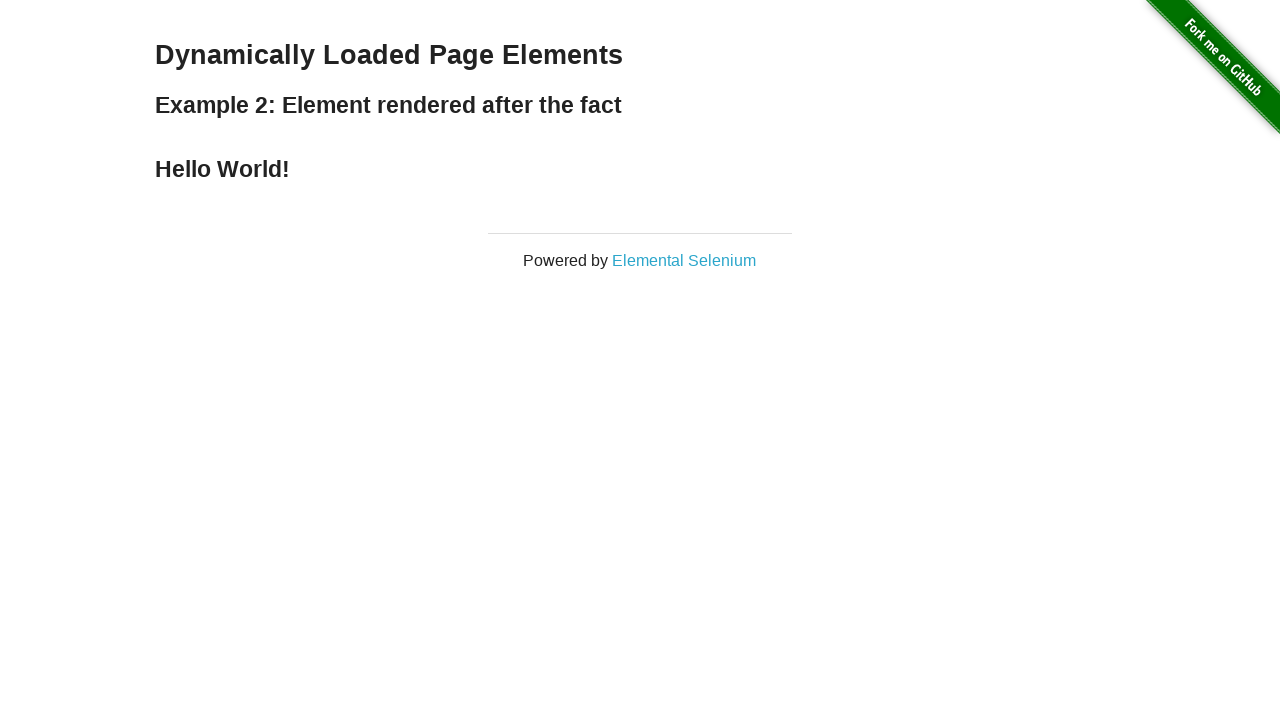